Tests page scrolling functionality by scrolling to a specific button element on the page

Starting URL: https://omayo.blogspot.com/

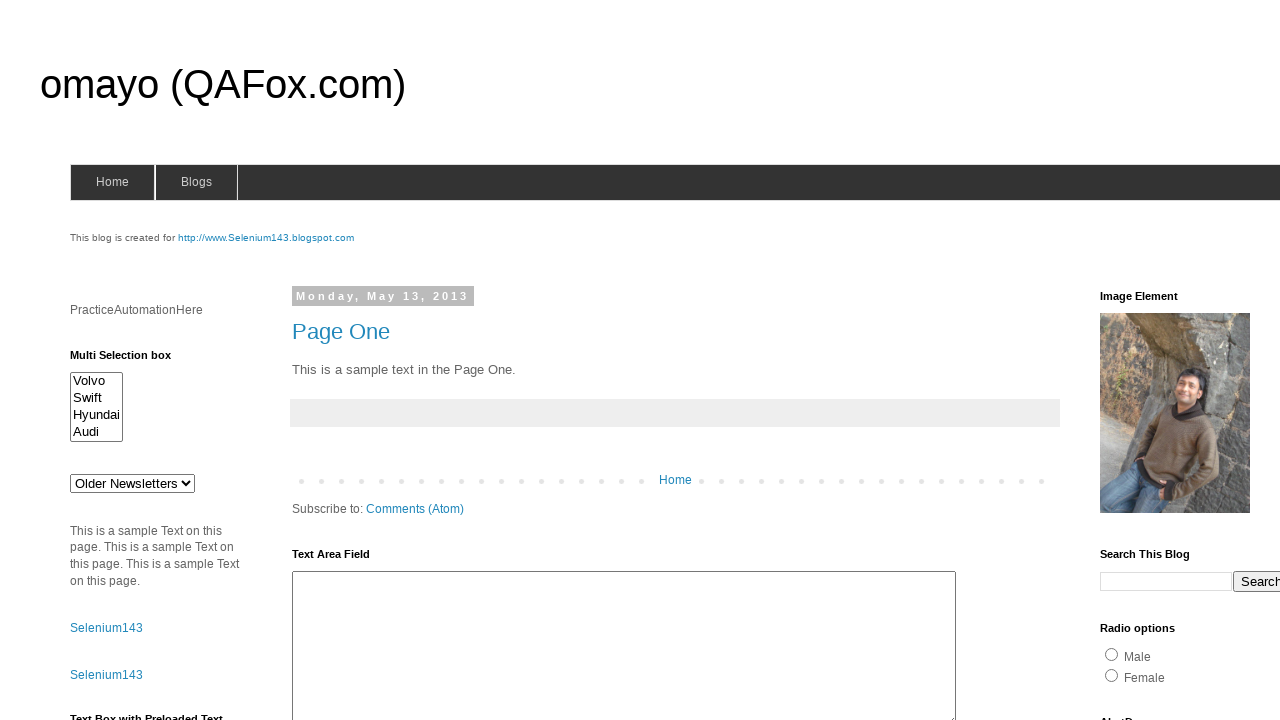

Located button element with ID 'myBtn'
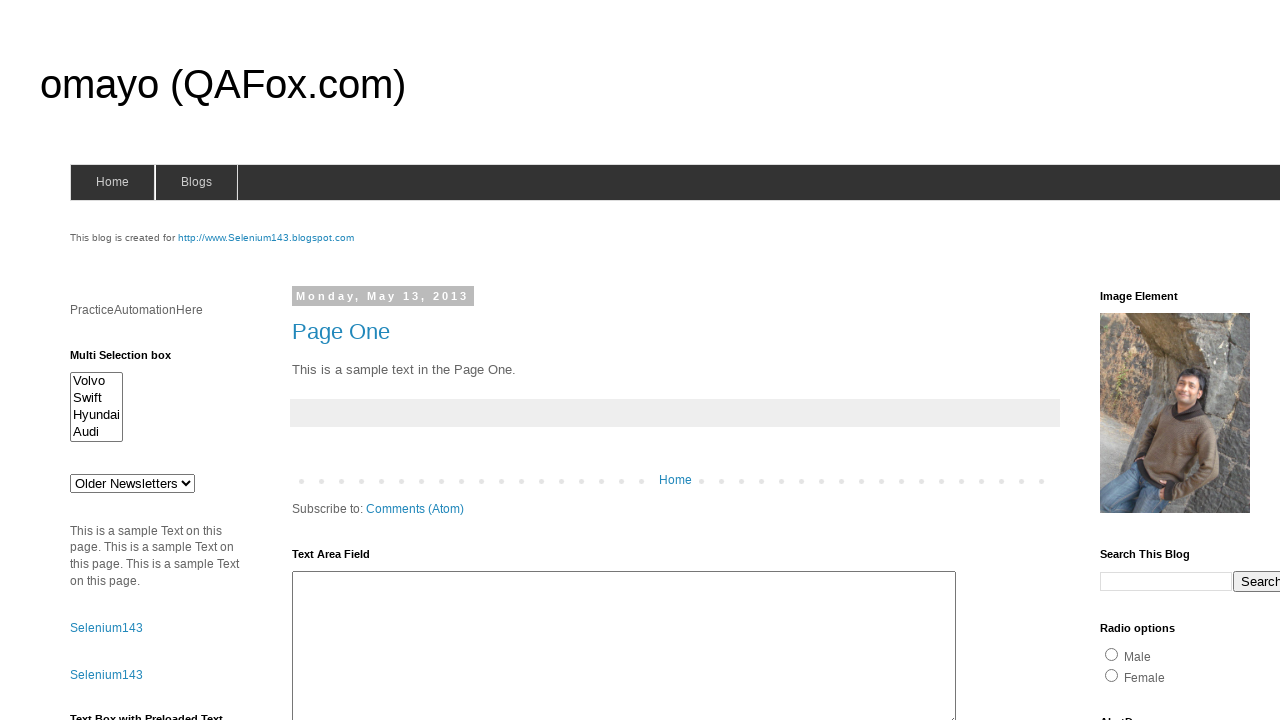

Scrolled page to make button element visible
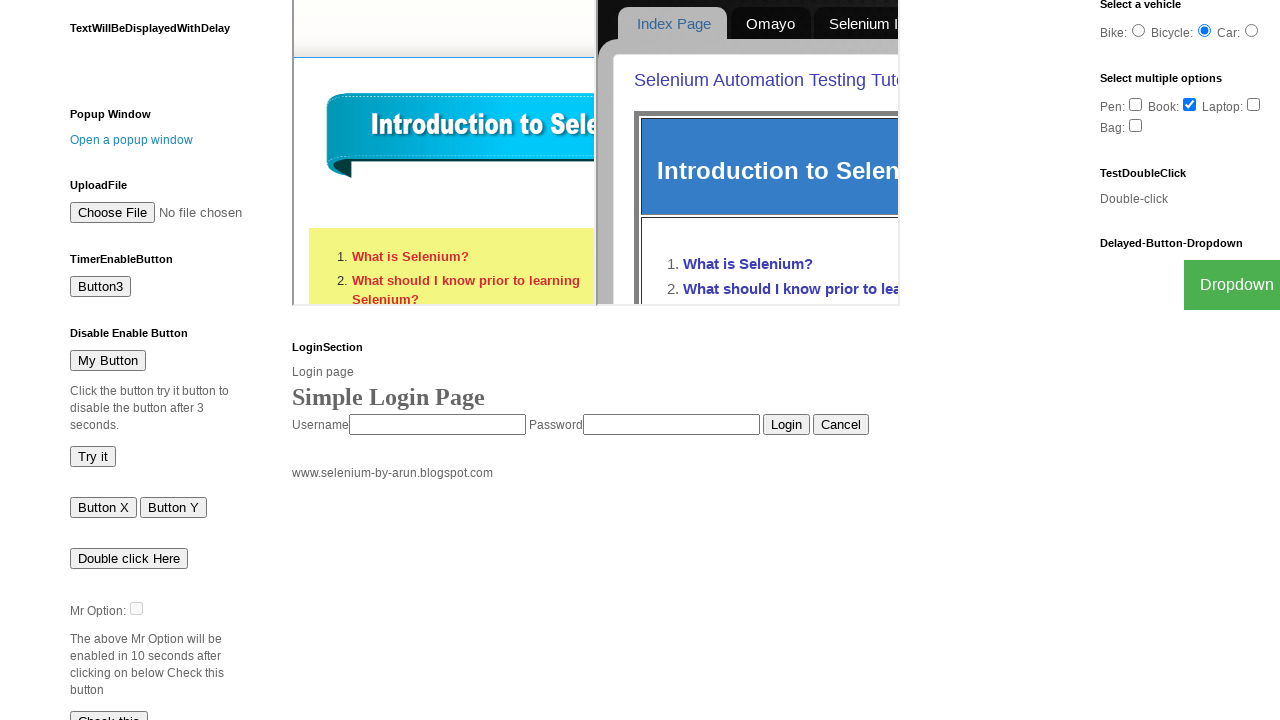

Waited 1 second for scroll animation to complete
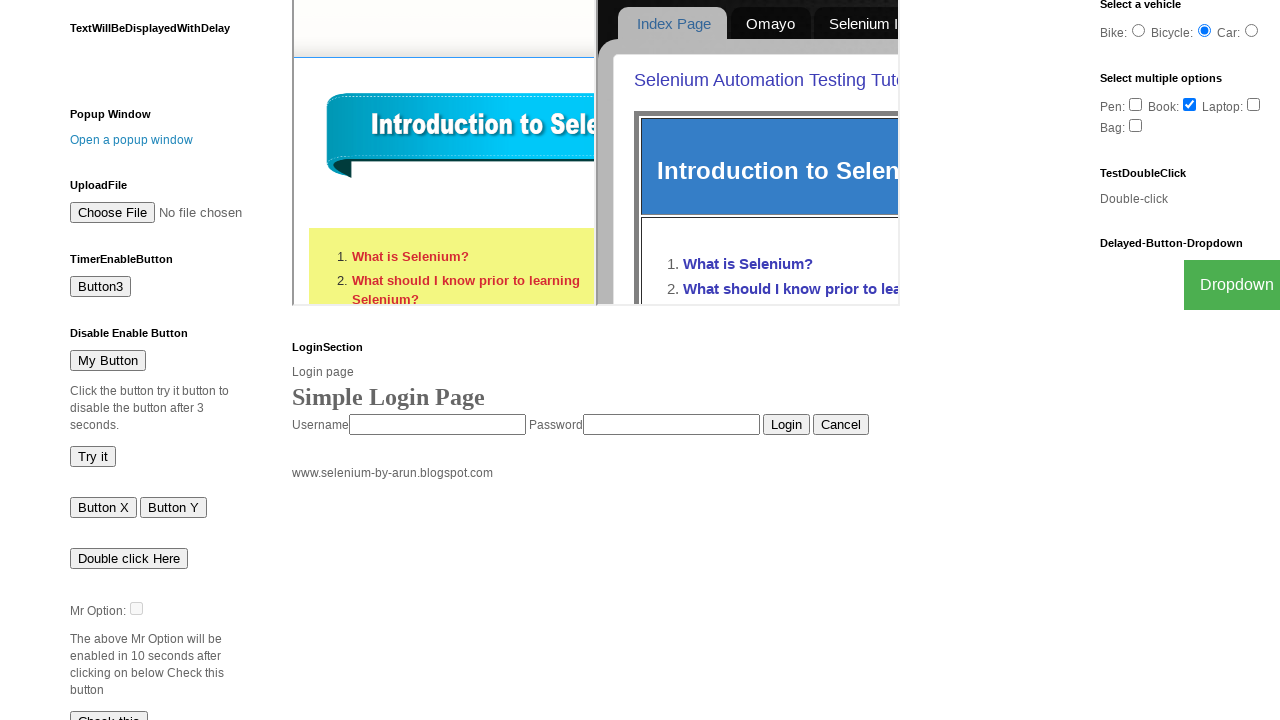

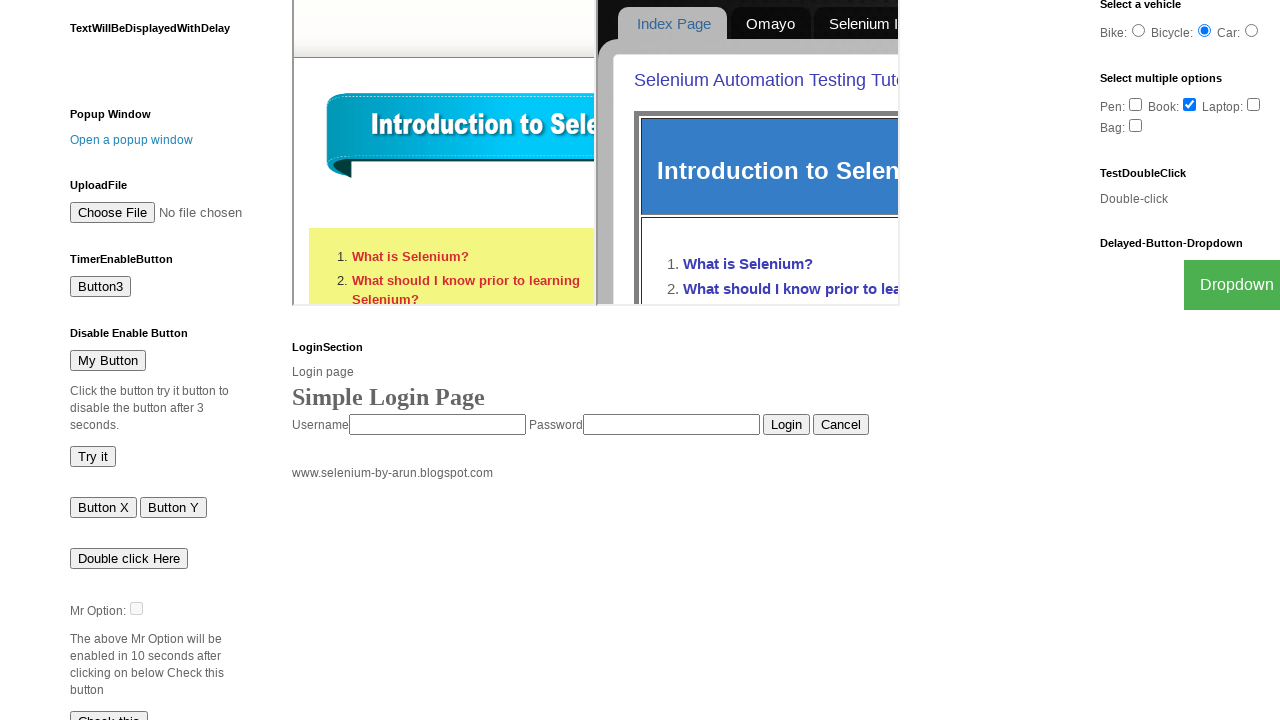